Tests alert functionality by entering a name and triggering an alert dialog

Starting URL: https://rahulshettyacademy.com/AutomationPractice/

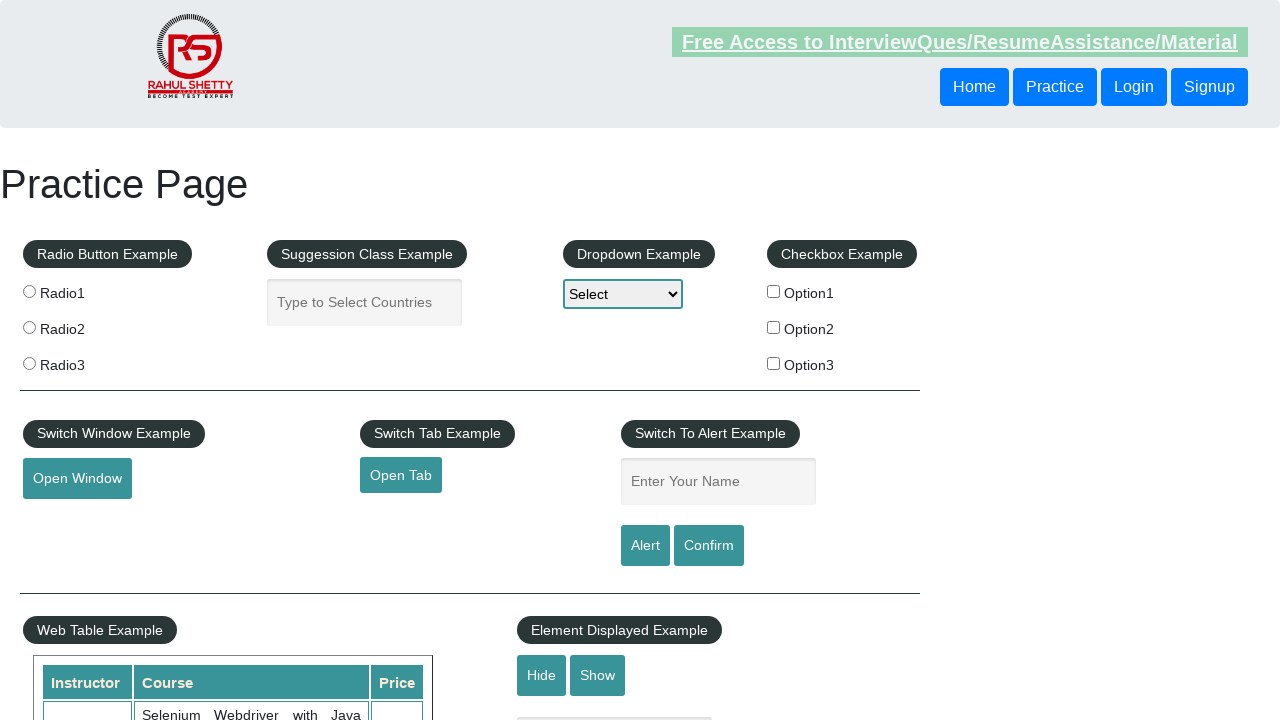

Entered 'Albert' in the name input field on #name
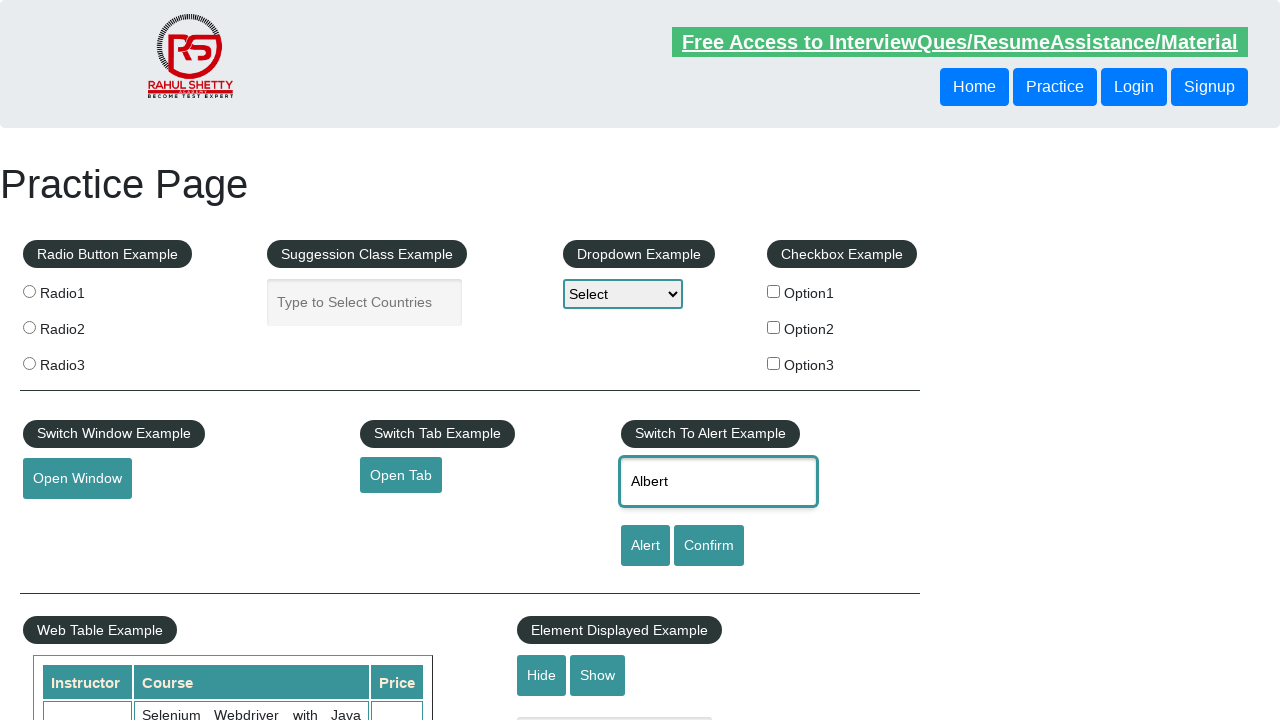

Clicked the alert button to trigger alert dialog at (645, 546) on #alertbtn
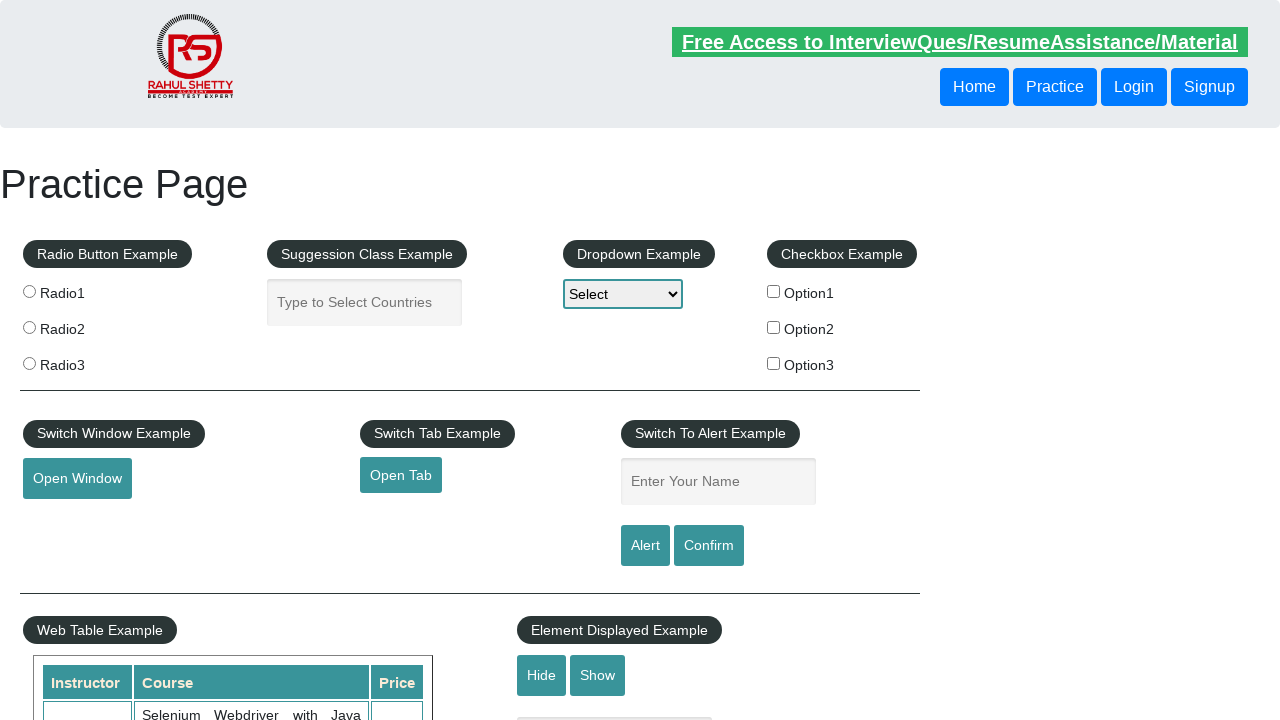

Set up alert dialog handler to accept the dialog
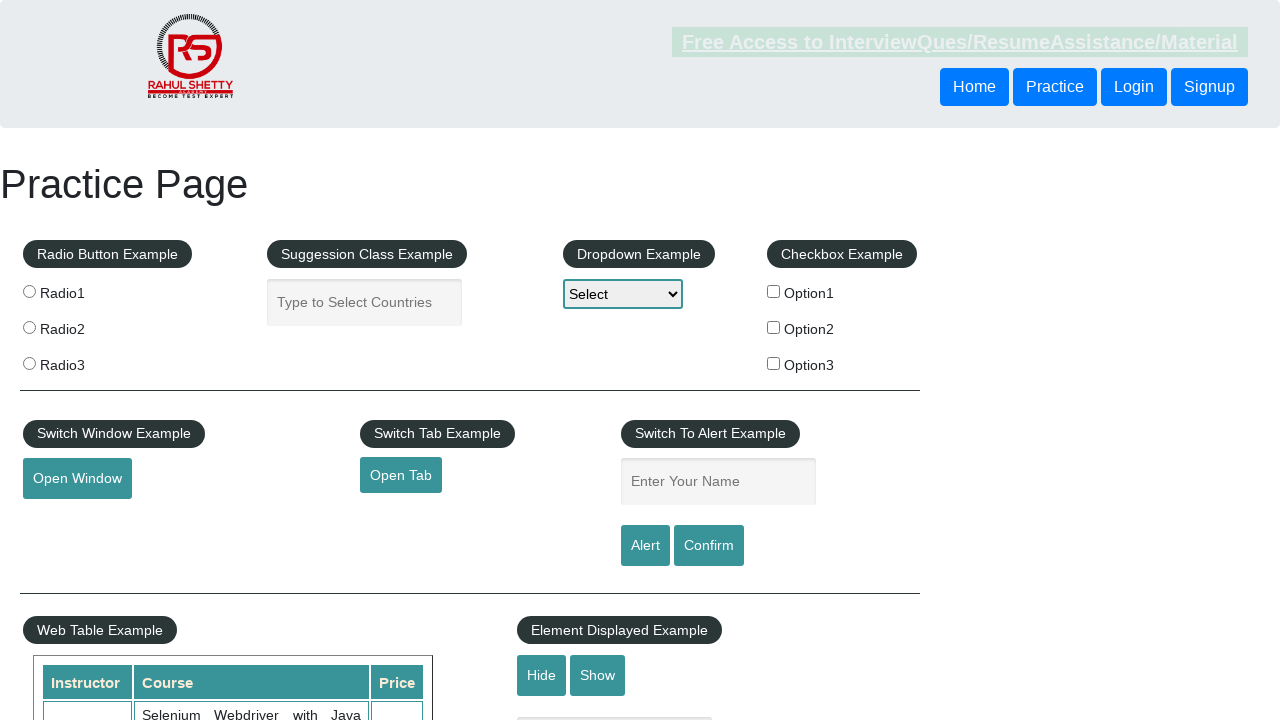

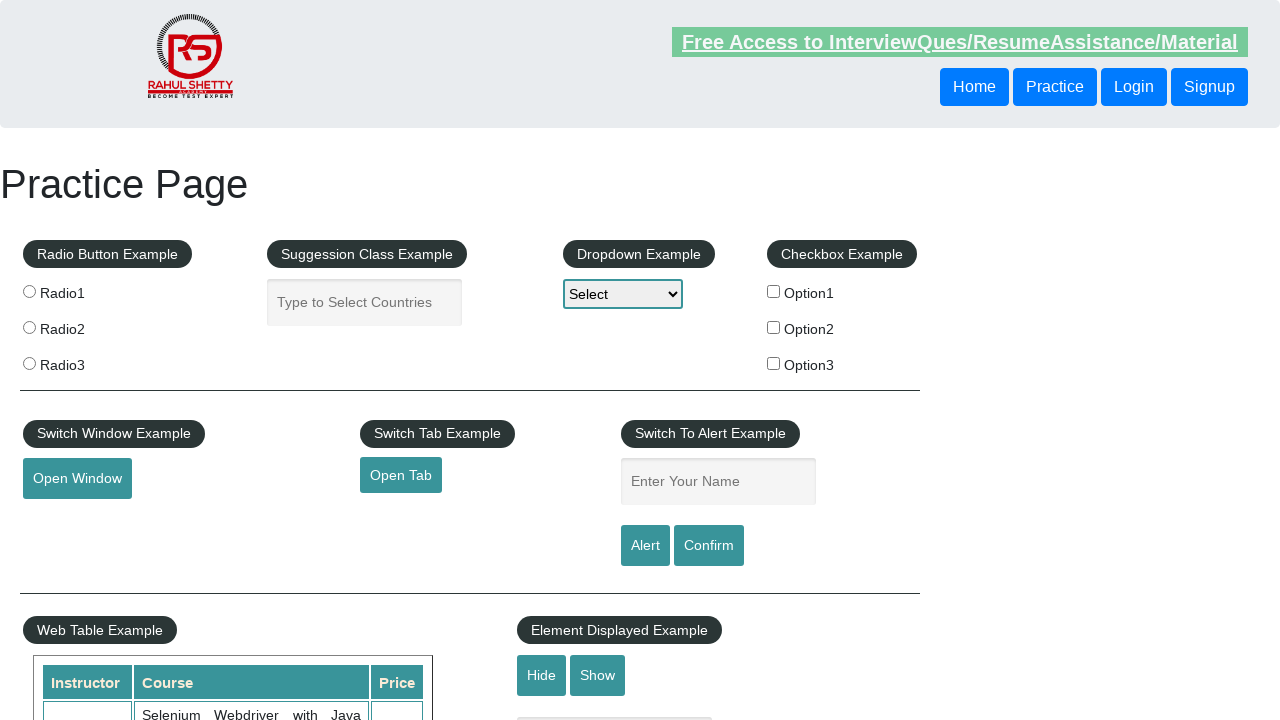